Tests manual drag and drop functionality using mouse hover, down, and up actions to drag a small box to a large box target

Starting URL: https://commitquality.com/practice-drag-and-drop

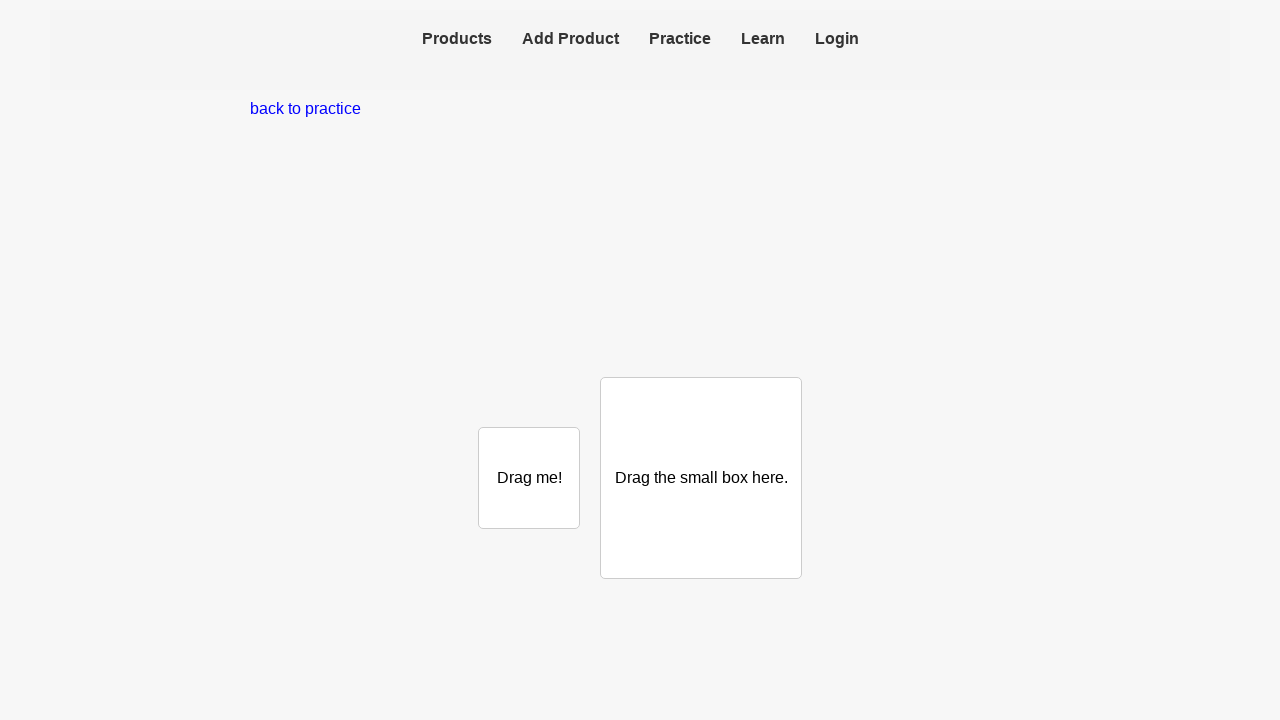

Hovered over small-box source element at (529, 478) on xpath=//div[@id='small-box']
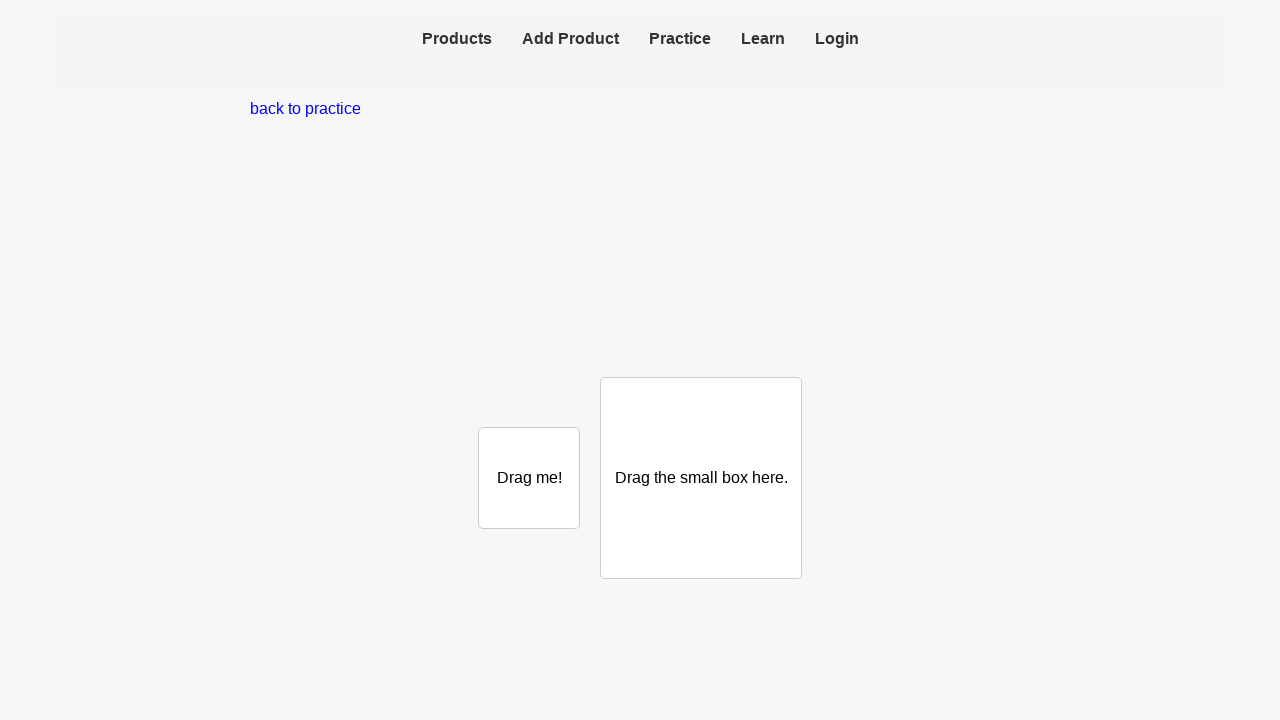

Pressed mouse button down to start drag at (529, 478)
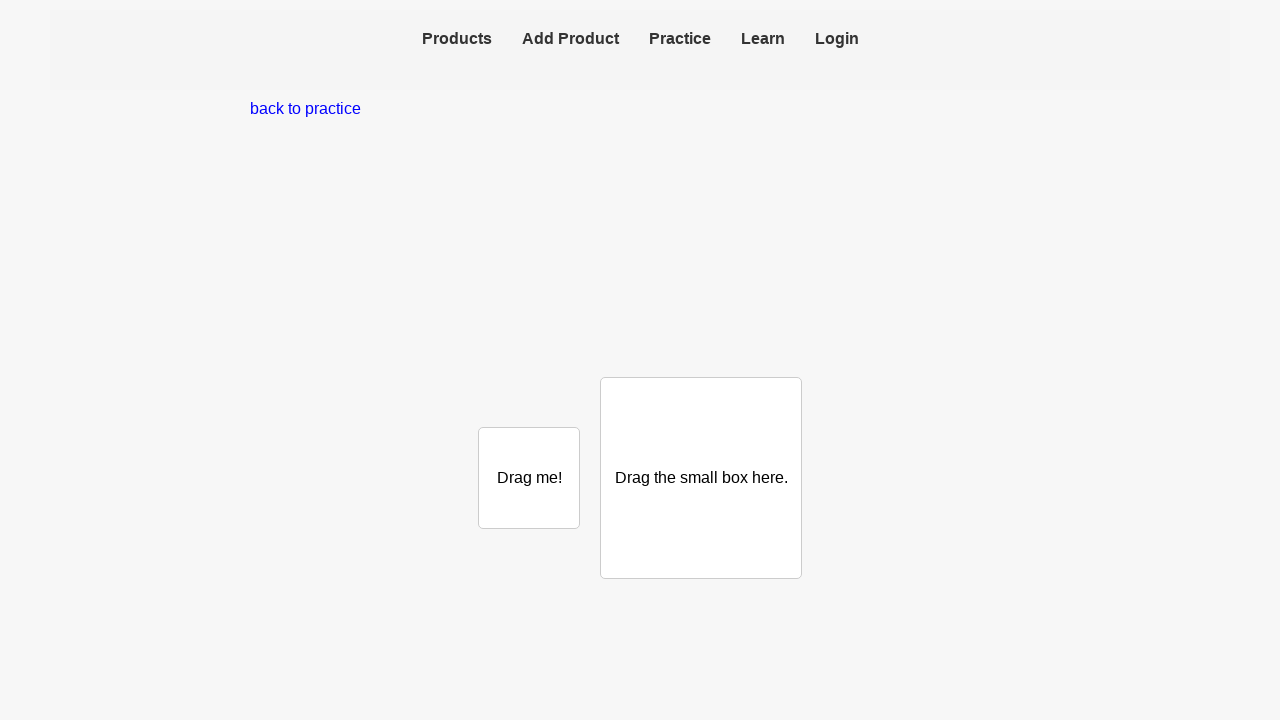

Hovered over large-box target element at (701, 478) on xpath=//div[@data-testid='large-box']
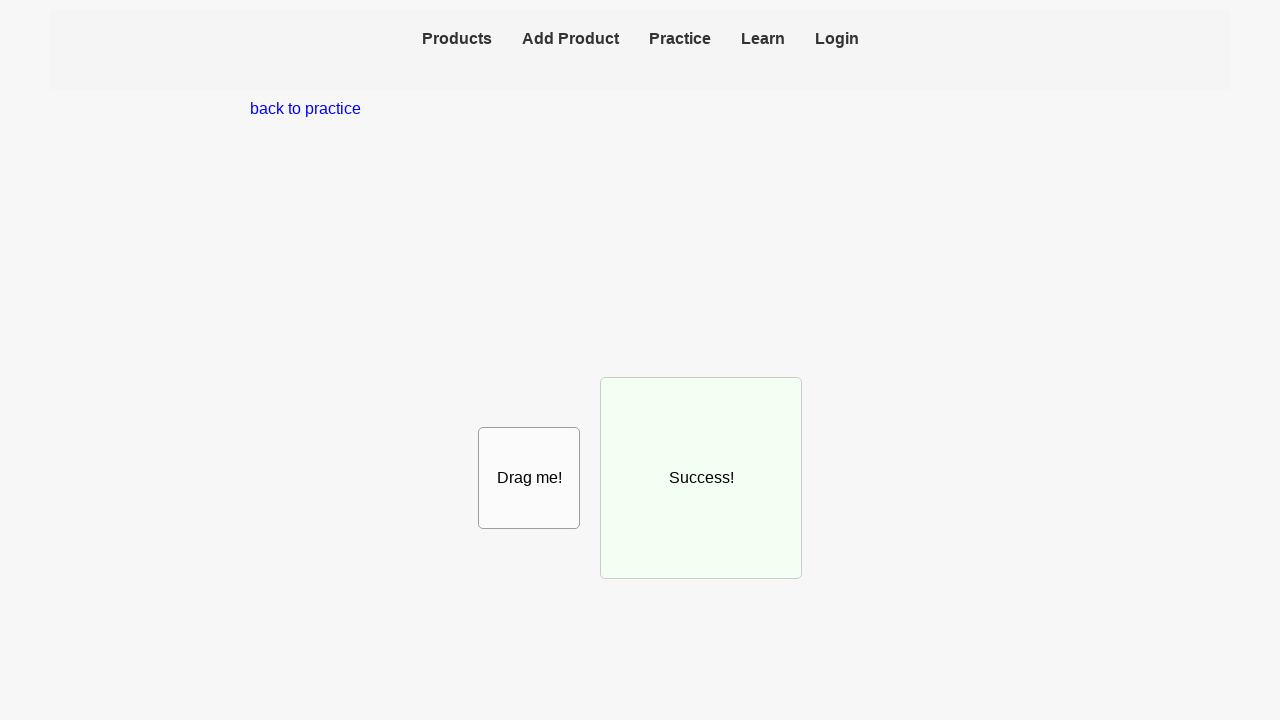

Released mouse button to complete drag and drop at (701, 478)
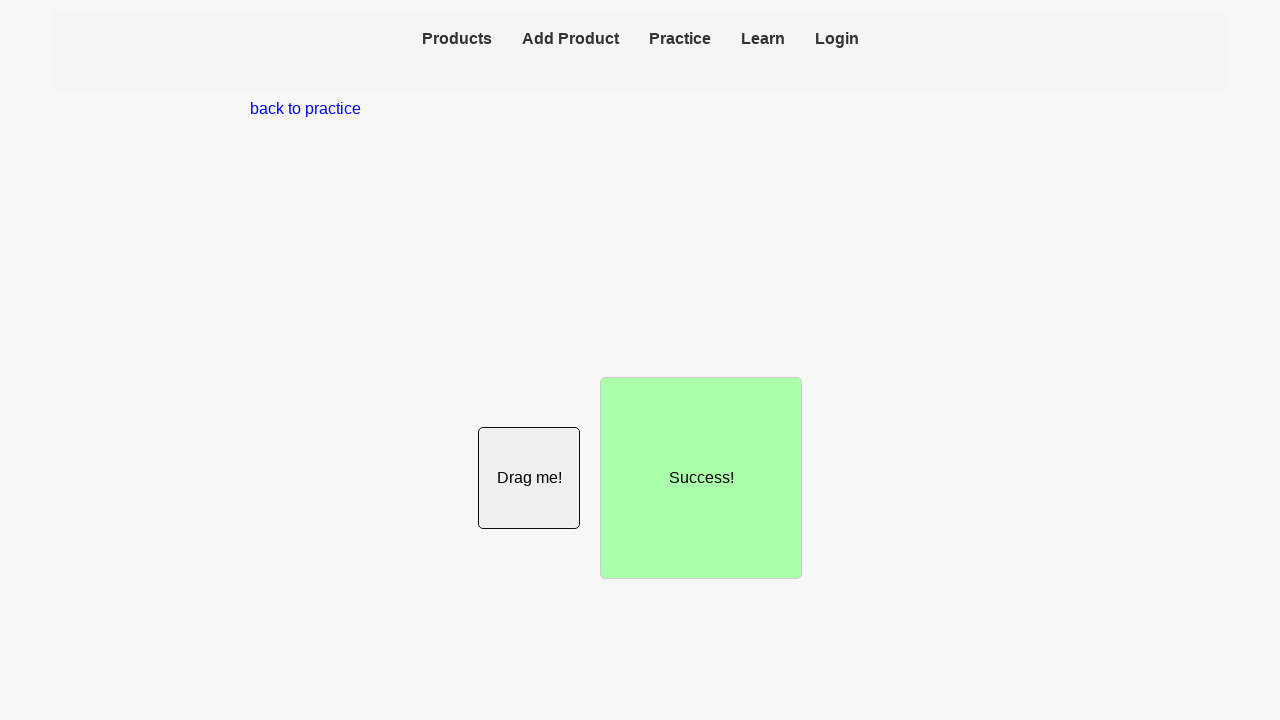

Retrieved text content from large-box element
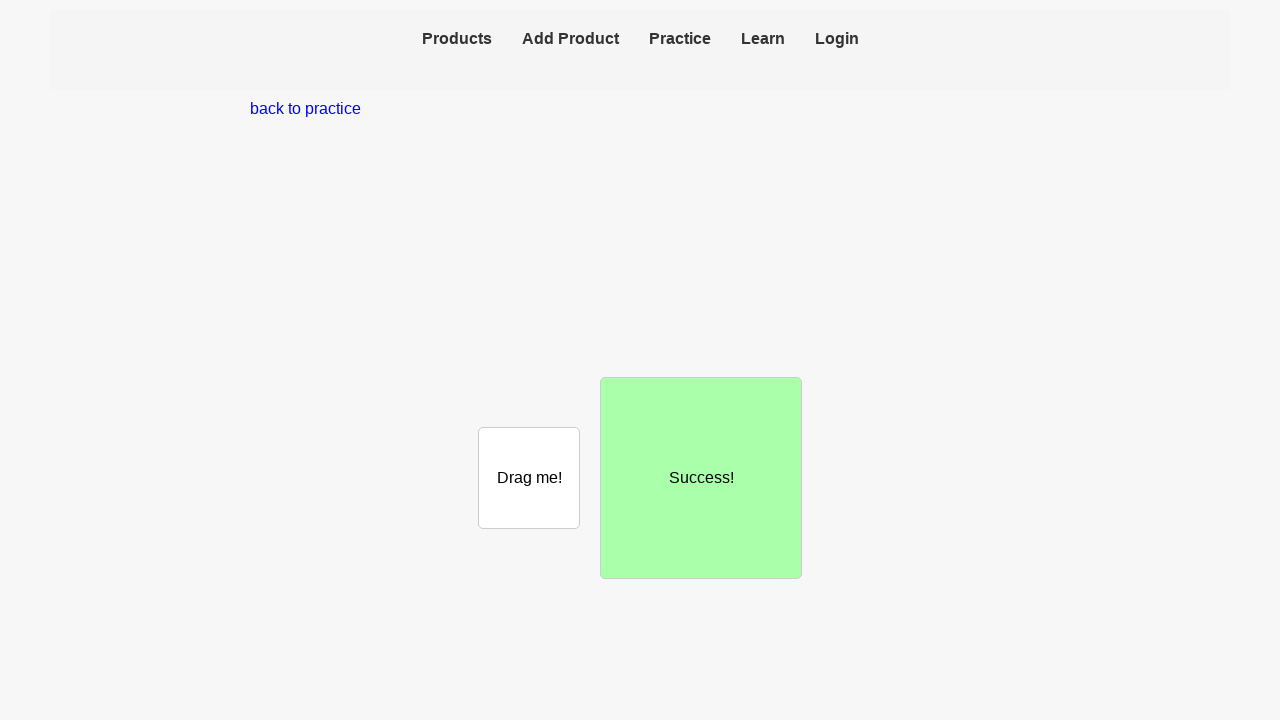

Verified success message 'Success!' appears in large-box
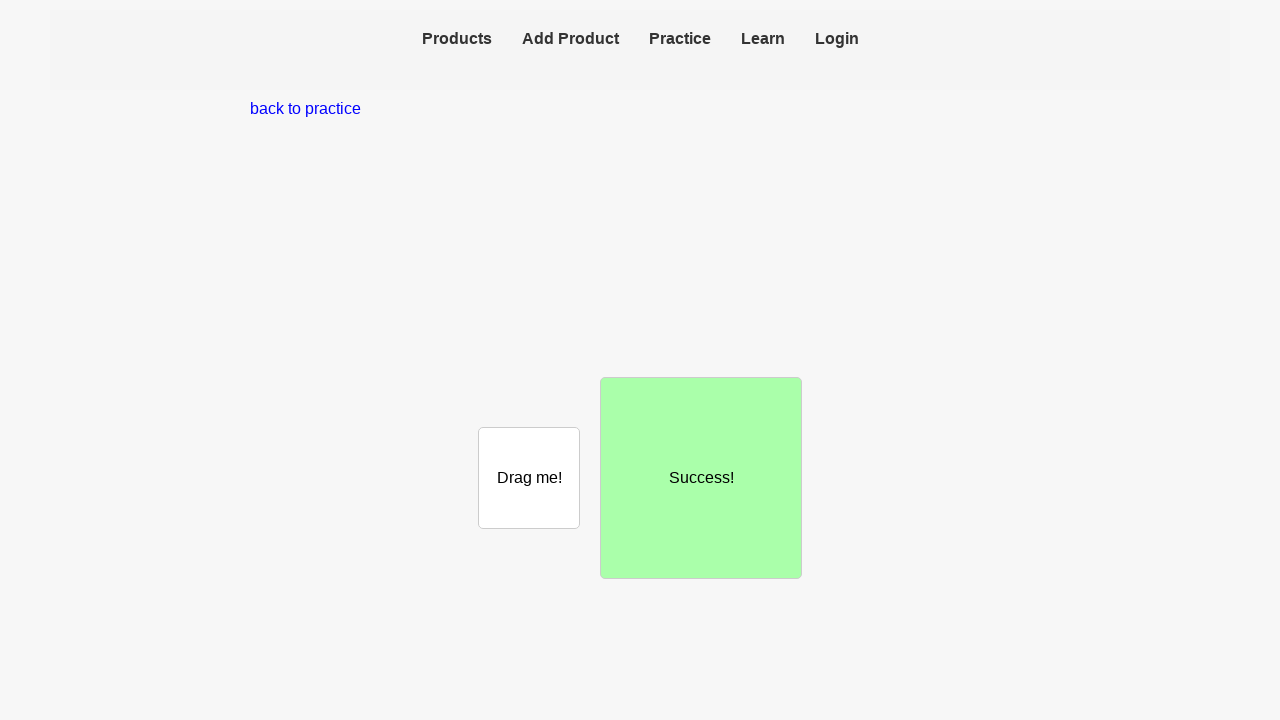

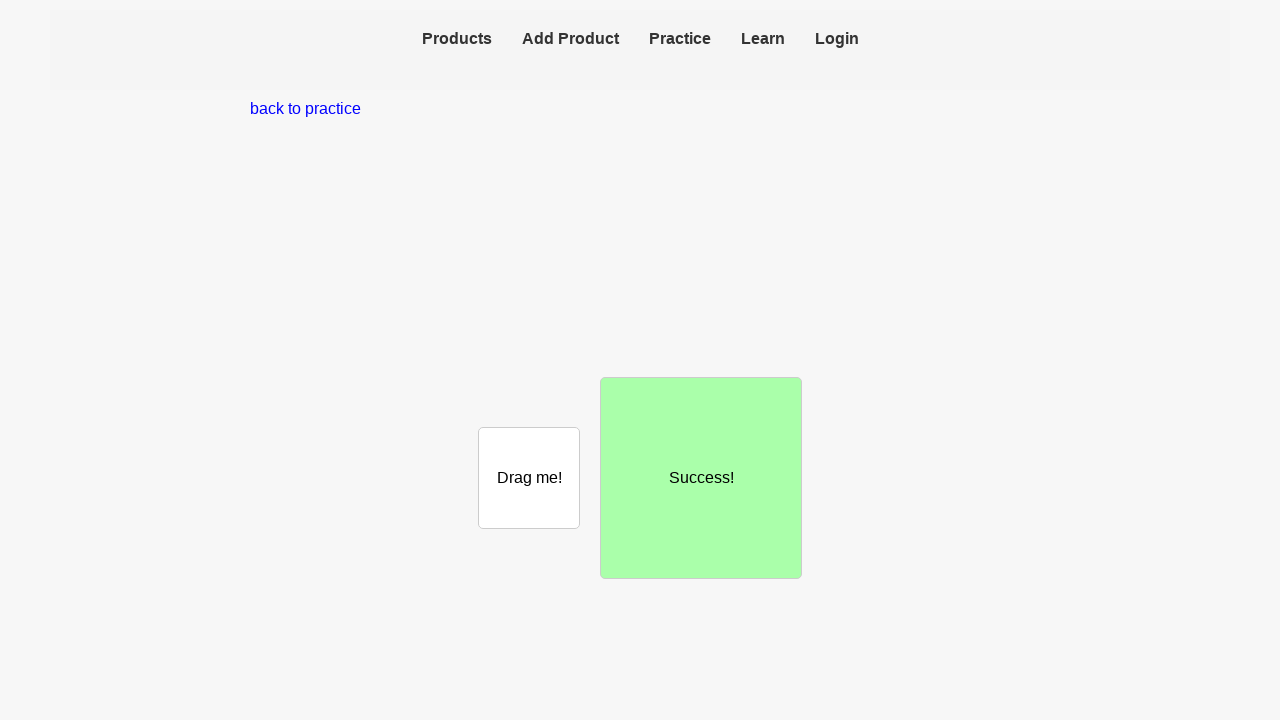